Tests the heat pump calculator by filling in zip code, square footage, selecting heating fuel type, toggling cooling option, and submitting the form to view results.

Starting URL: https://heatpumpshooray.com/#calculator

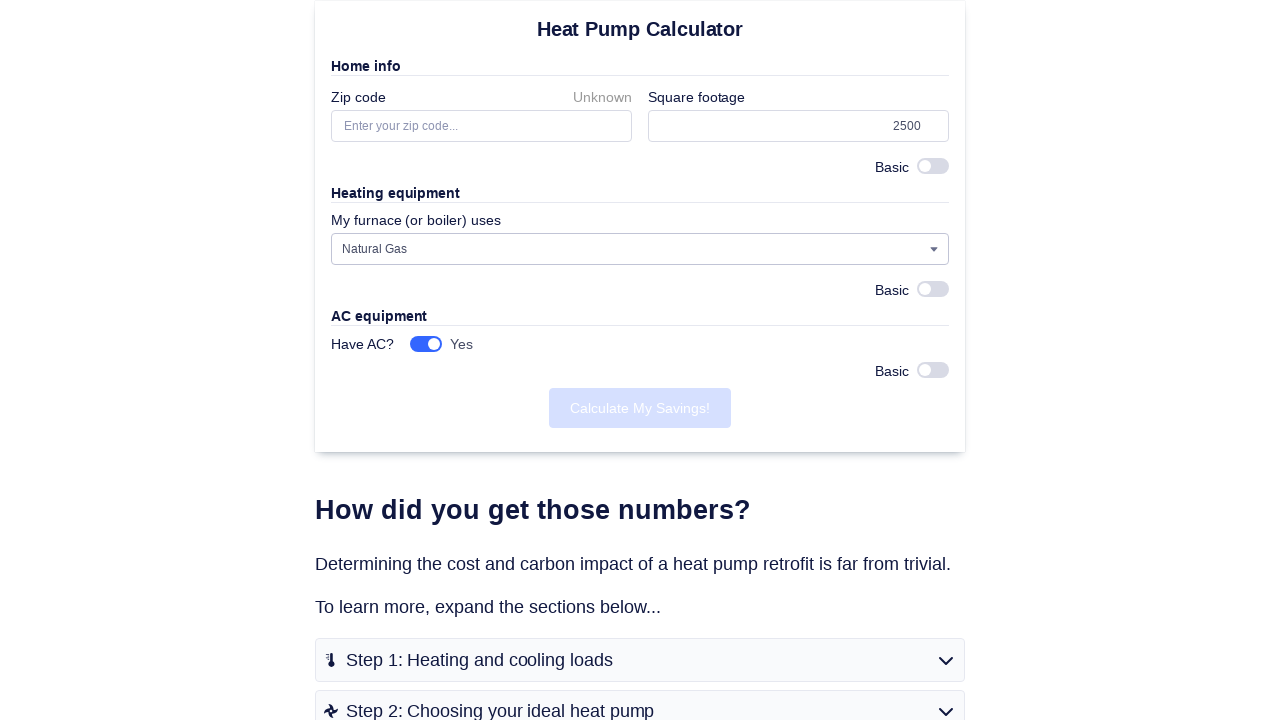

Filled zip code field with '05445' on input[name='zip-text-input']
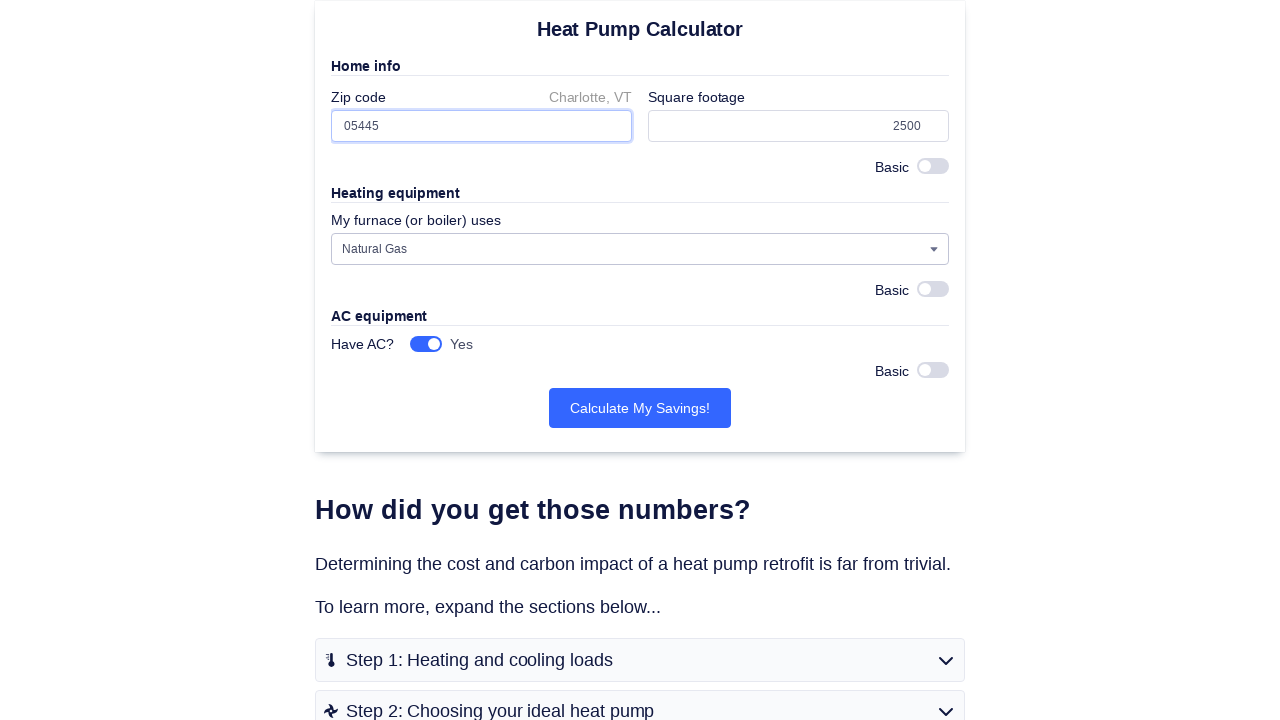

Located square footage input field
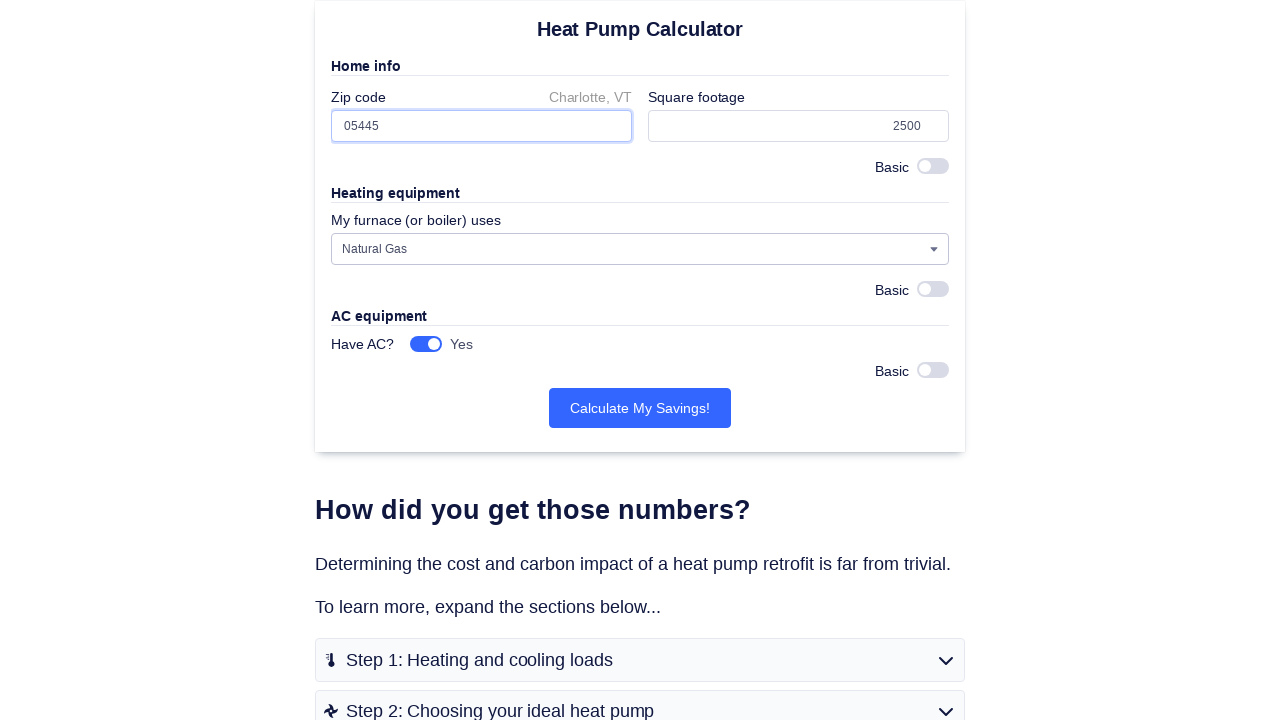

Clicked square footage input field at (798, 126) on xpath=/html/body/div[1]/div/main/div/div[5]/div/div/div[1]/div[1]/div[2]/div[2]/
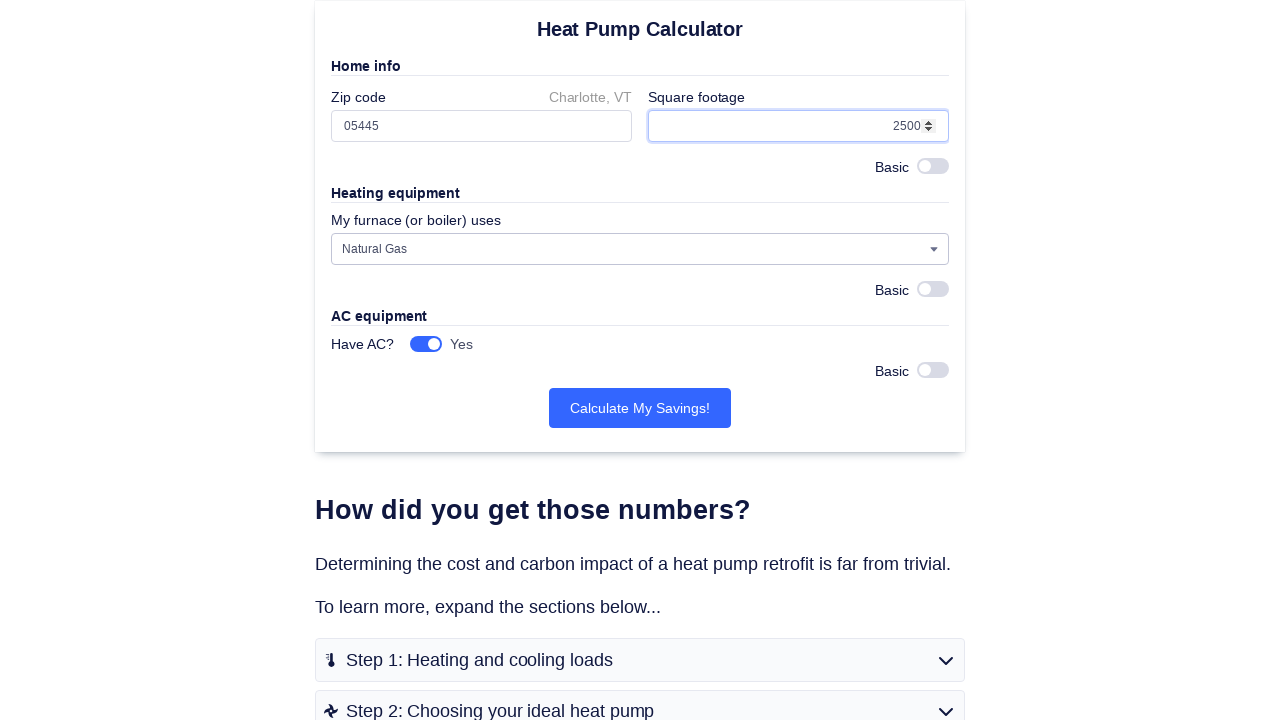

Selected all text in square footage field on xpath=/html/body/div[1]/div/main/div/div[5]/div/div/div[1]/div[1]/div[2]/div[2]/
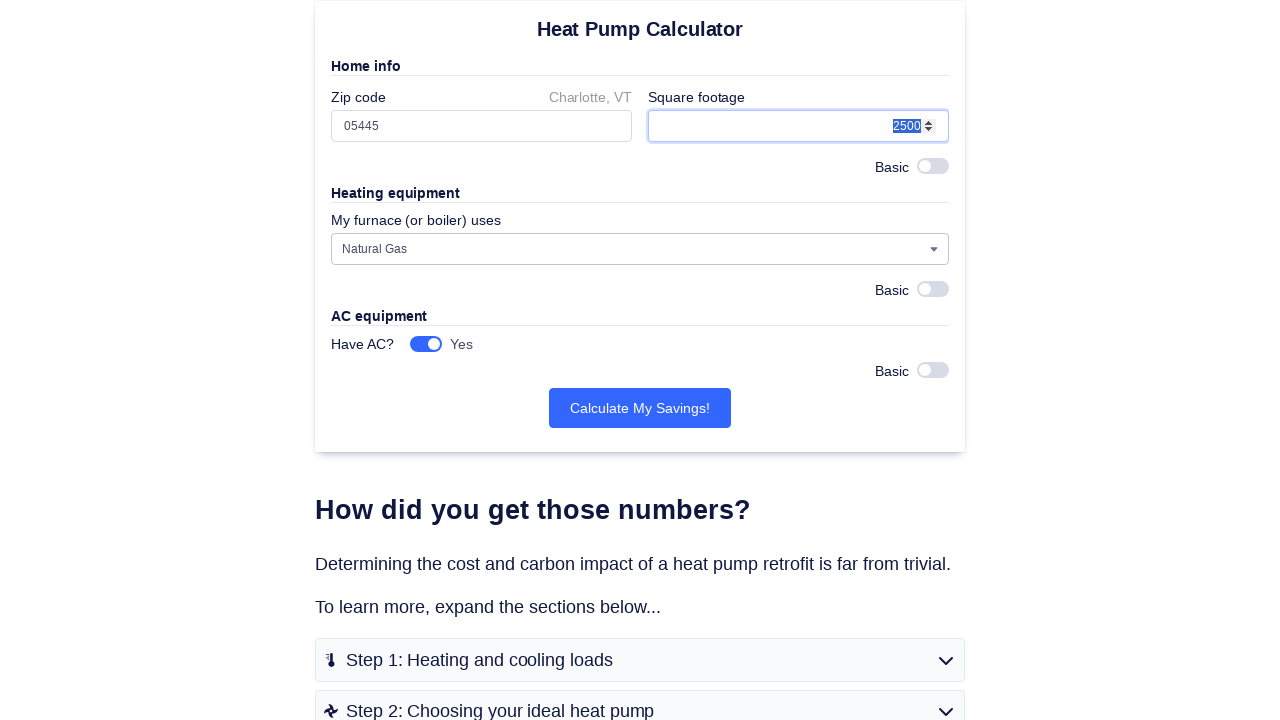

Filled square footage field with '2000' on xpath=/html/body/div[1]/div/main/div/div[5]/div/div/div[1]/div[1]/div[2]/div[2]/
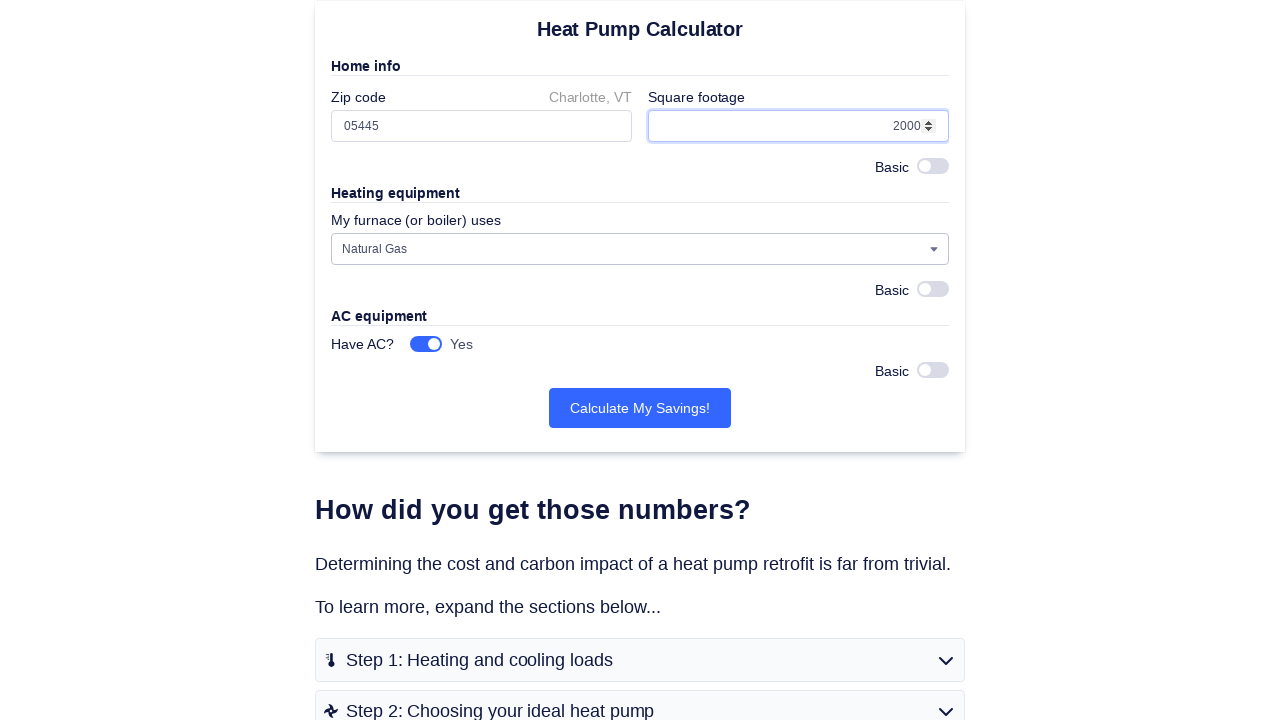

Zip code validation completed and status updated from 'Unknown'
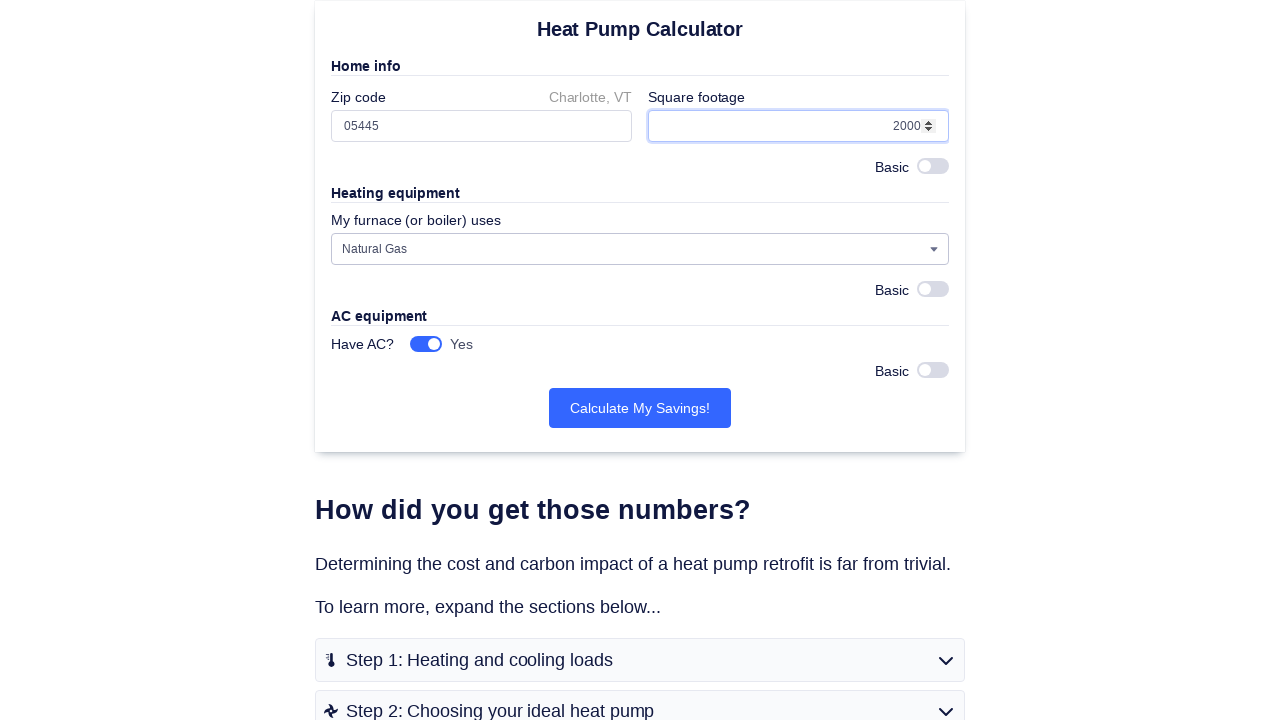

Selected 'Fuel Oil' as heating fuel type on xpath=/html/body/div[1]/div/main/div/div[5]/div/div/div[2]/div[1]/div[2]/div/div
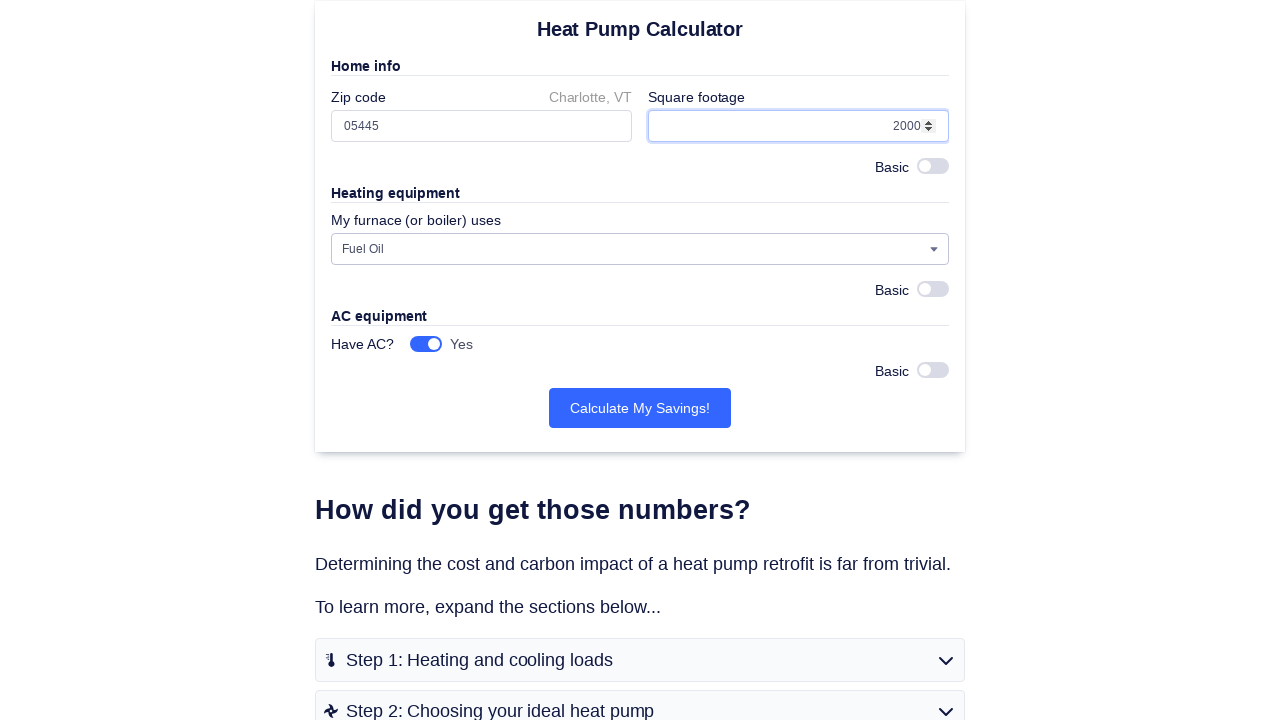

Toggled cooling option to 'No cooling' at (442, 344) on xpath=/html/body/div[1]/div/main/div/div[5]/div/div/div[3]/div[1]/div[2]/div/div
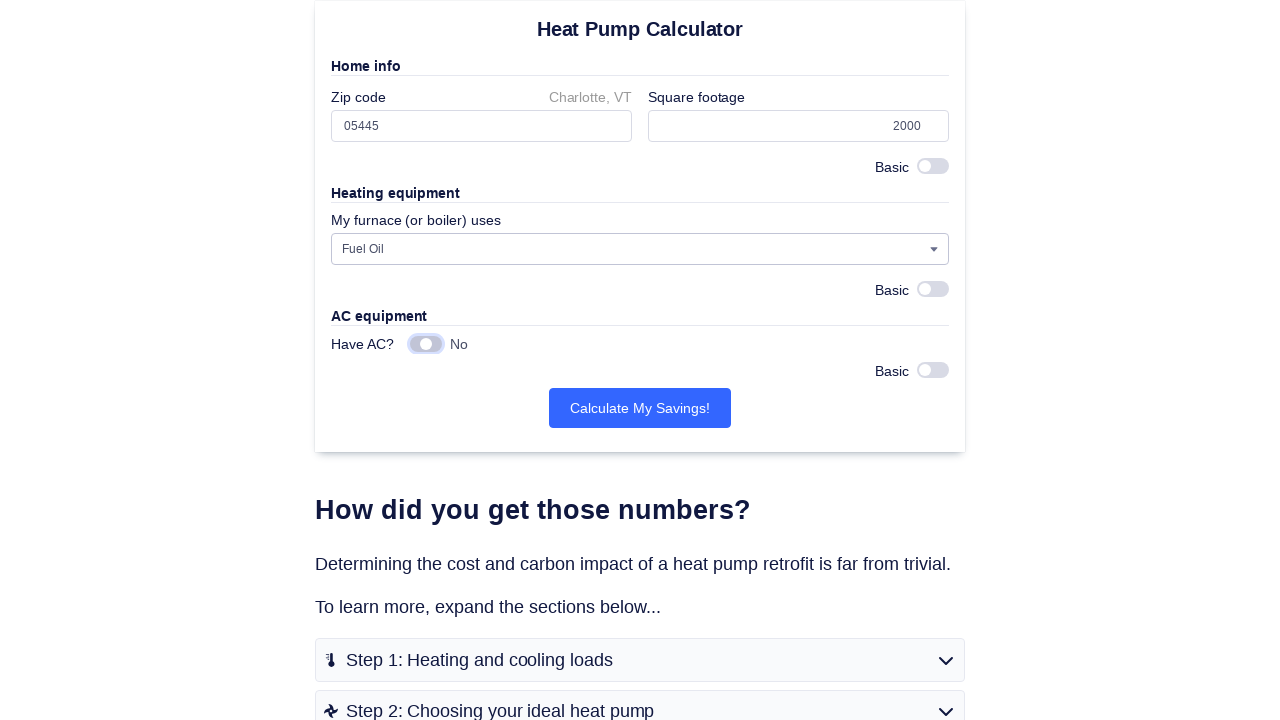

Clicked calculate/submit button to process form at (640, 408) on xpath=/html/body/div[1]/div/main/div/div[5]/div/div/div[4]/button
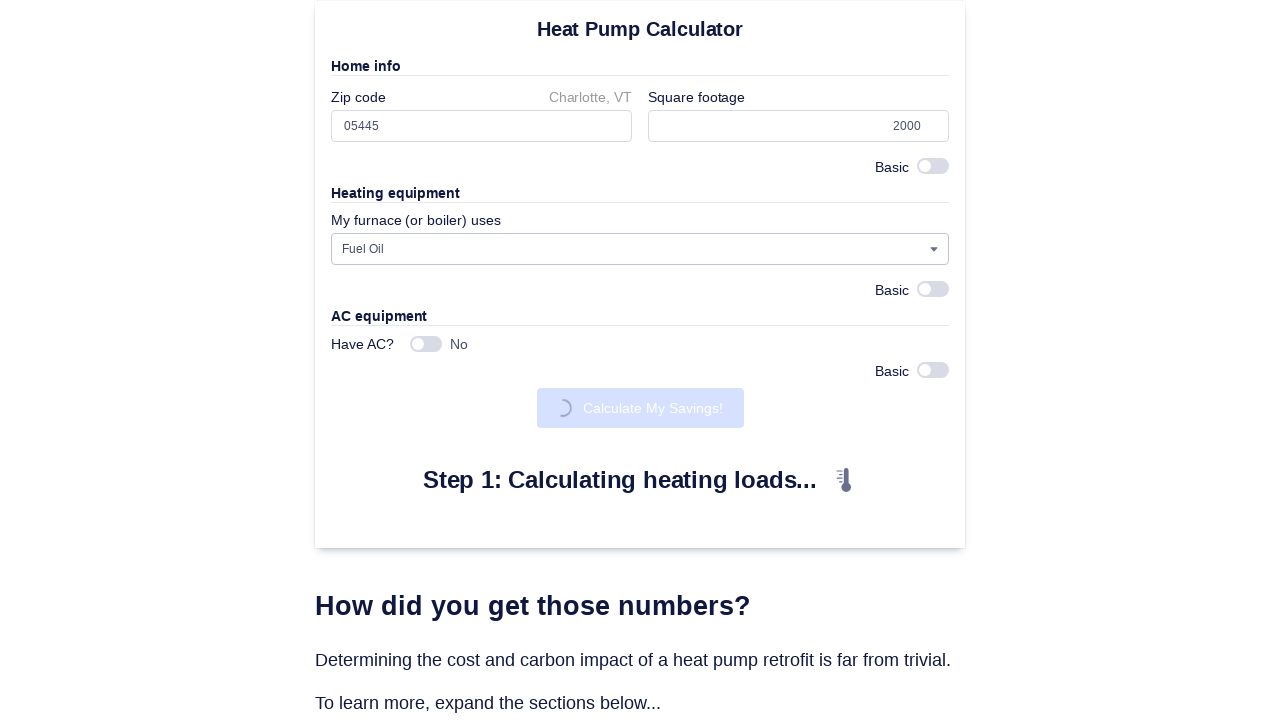

Heat pump calculator results loaded successfully
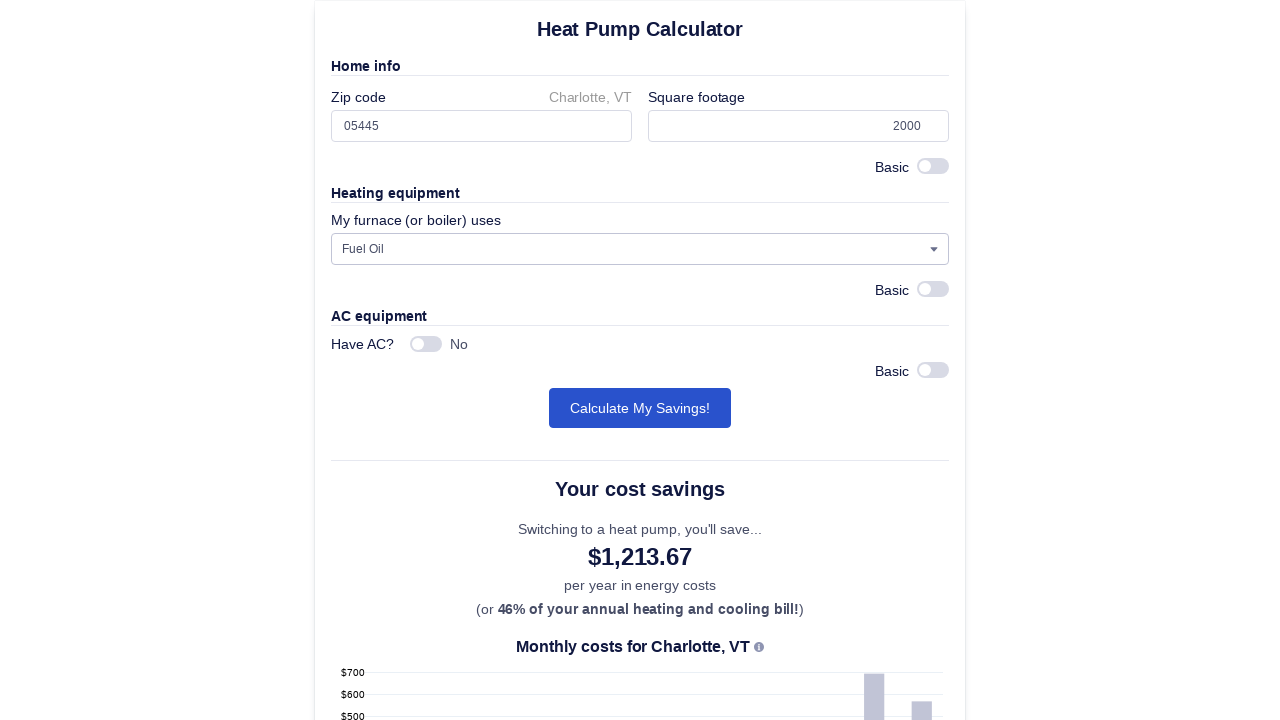

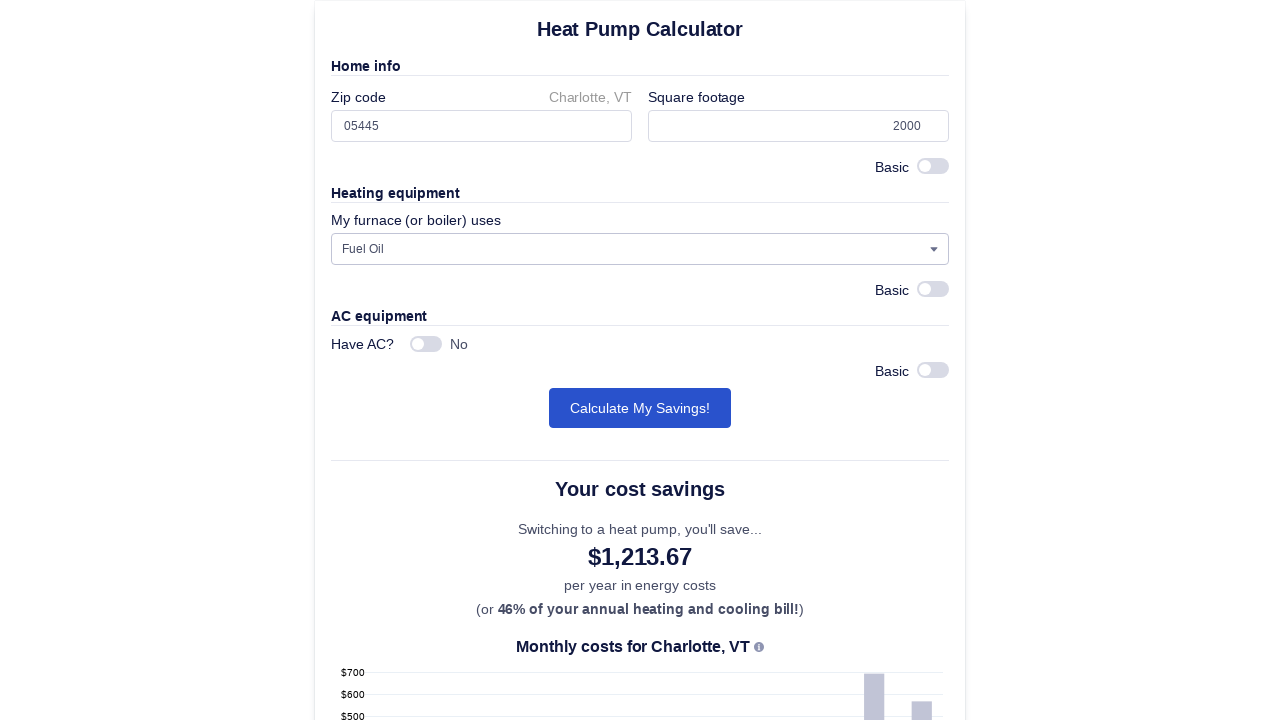